Tests hover functionality by hovering over the first image and verifying that user information appears

Starting URL: https://the-internet.herokuapp.com/hovers

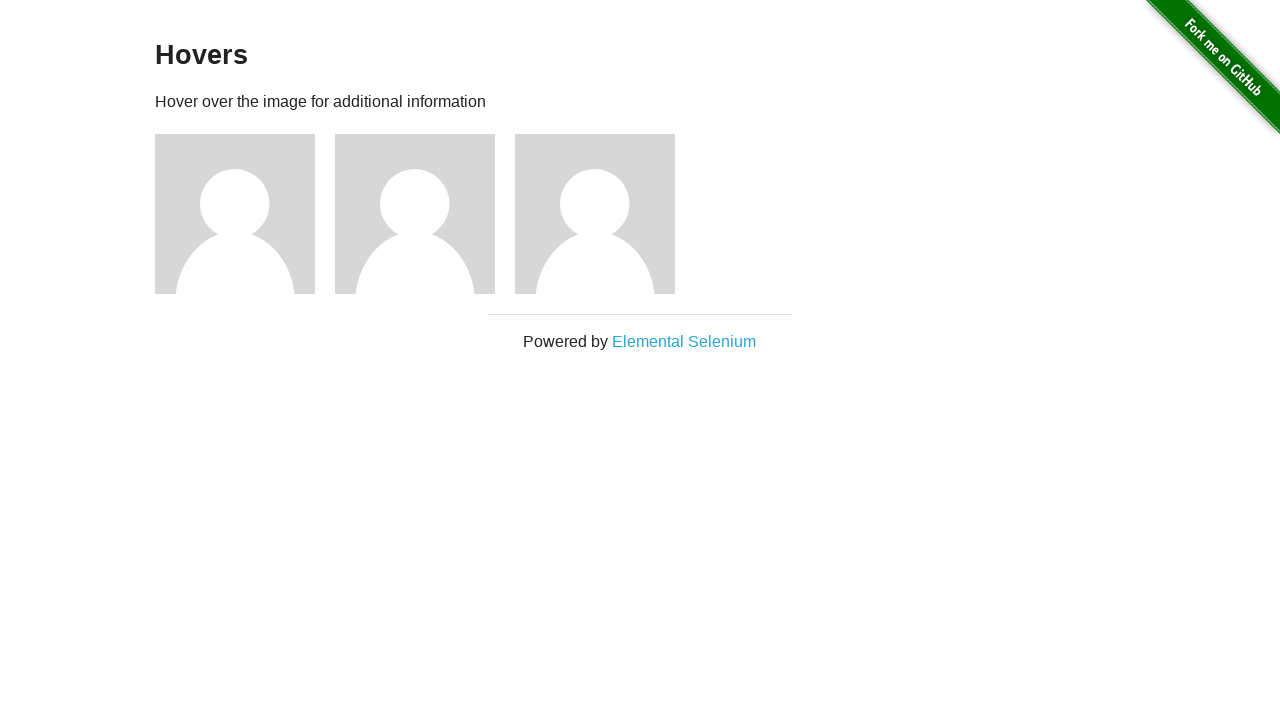

Hovered over the first image element at (245, 214) on .figure
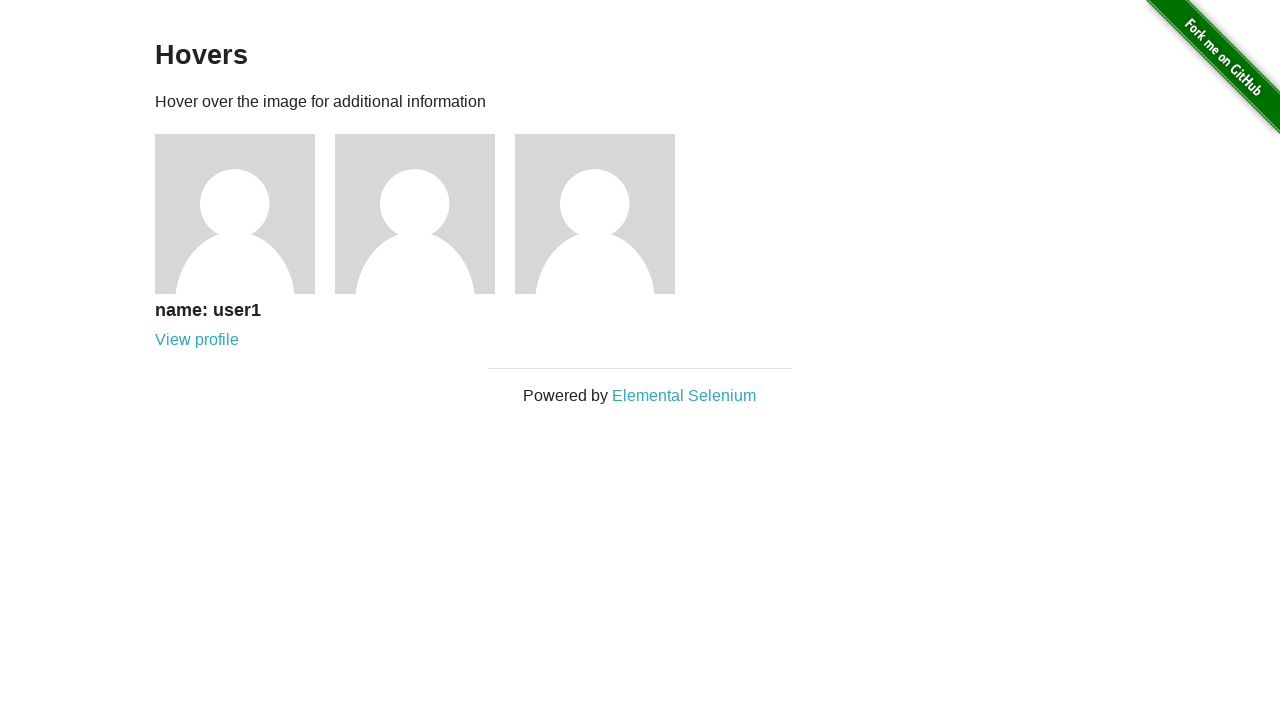

Verified that user information 'name: user1' is visible after hover
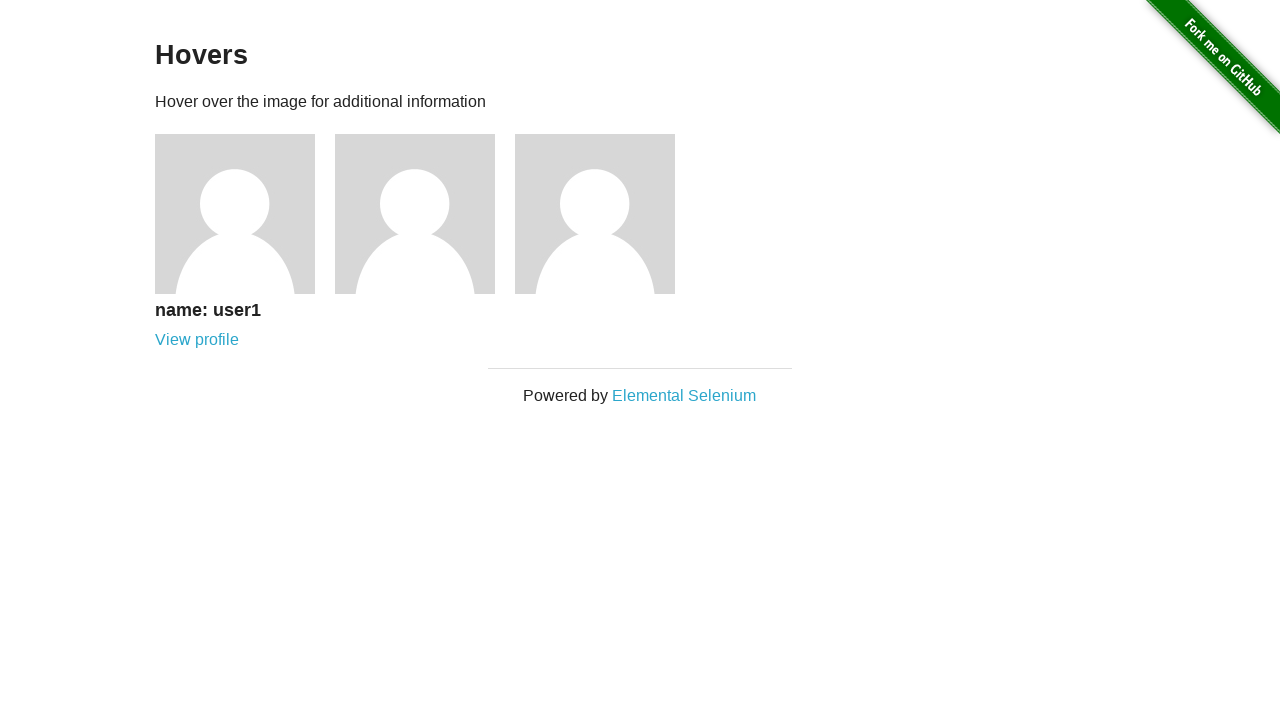

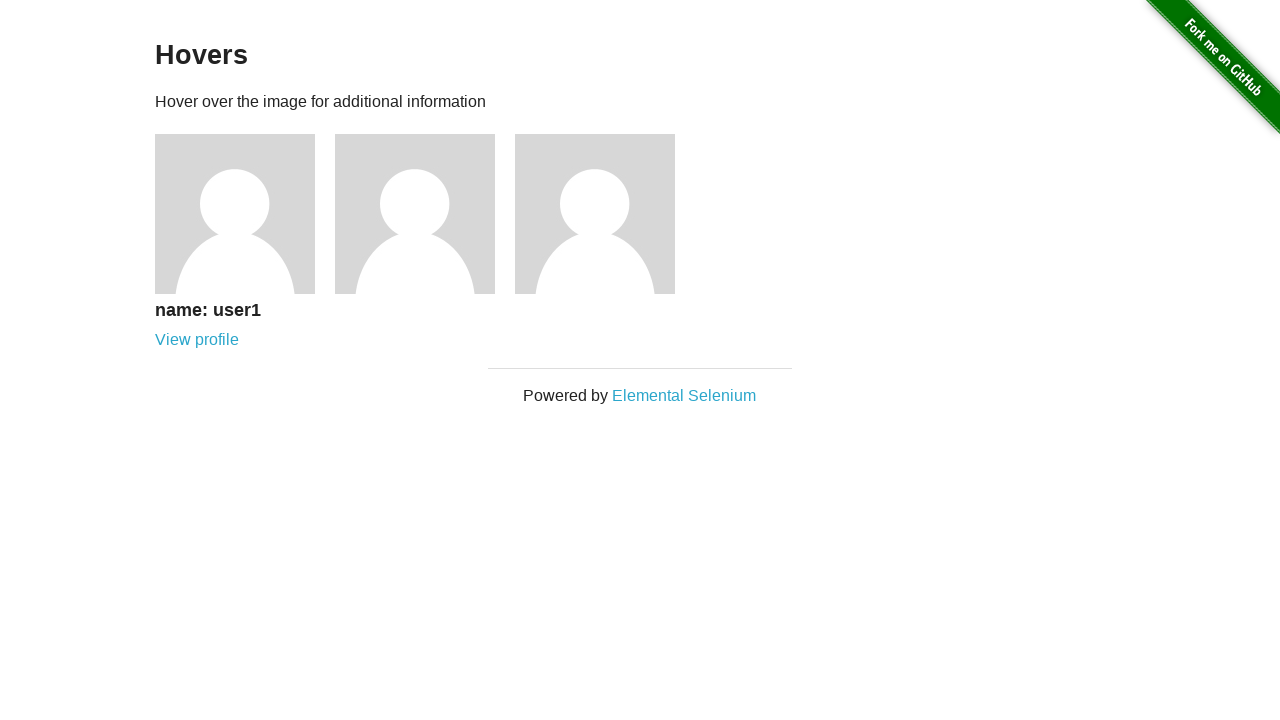